Tests input field functionality by filling a numeric value and verifying the input contains the correct value

Starting URL: https://the-internet.herokuapp.com/inputs

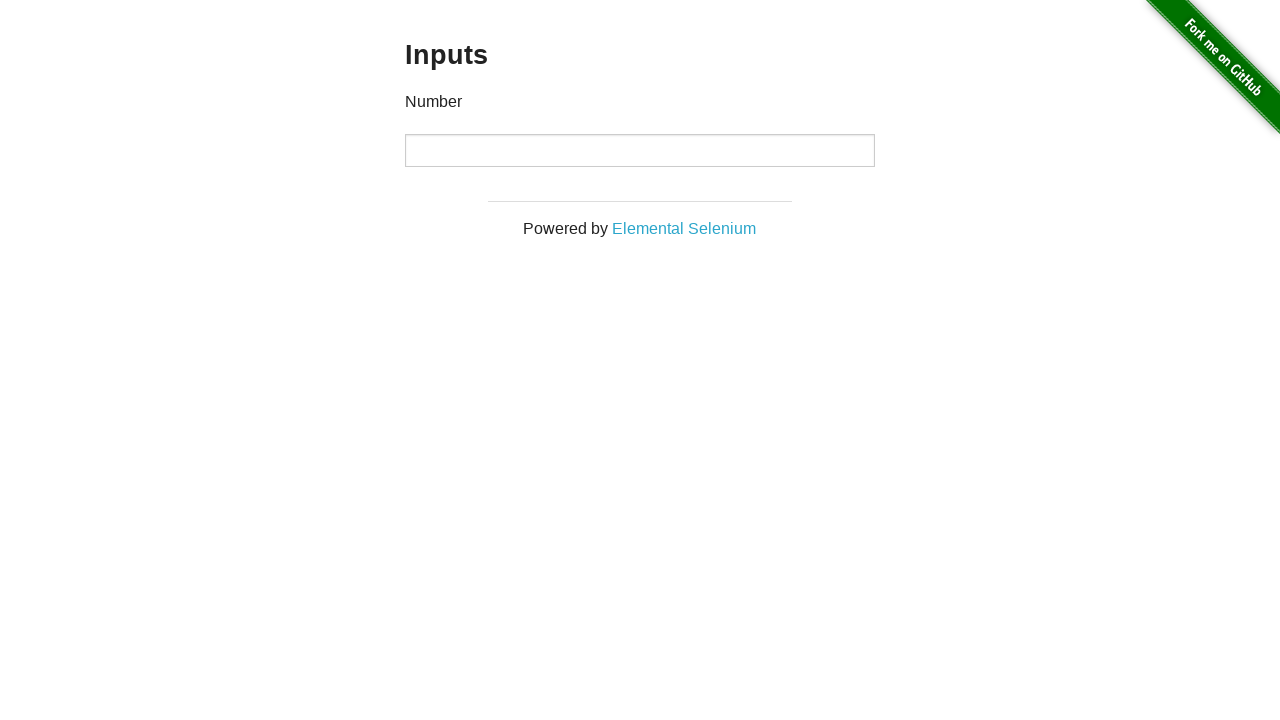

Located the number input field (spinbutton)
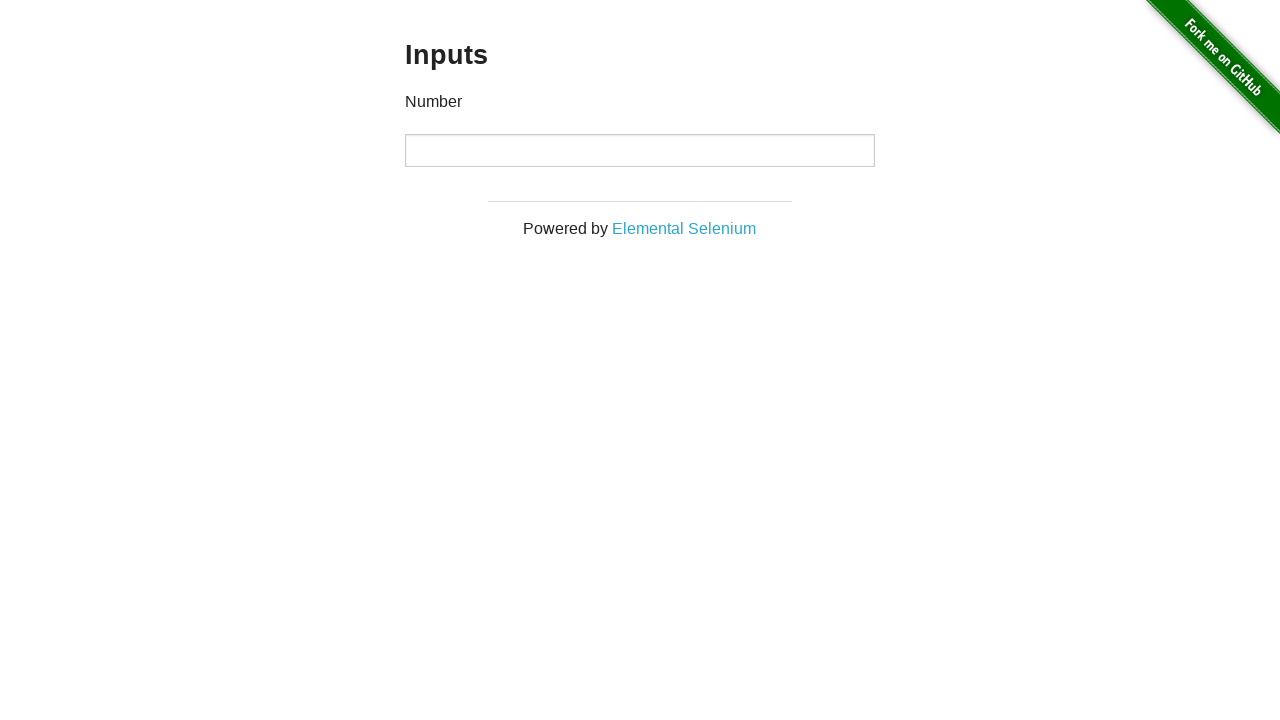

Filled the input field with value '-1' on internal:role=spinbutton
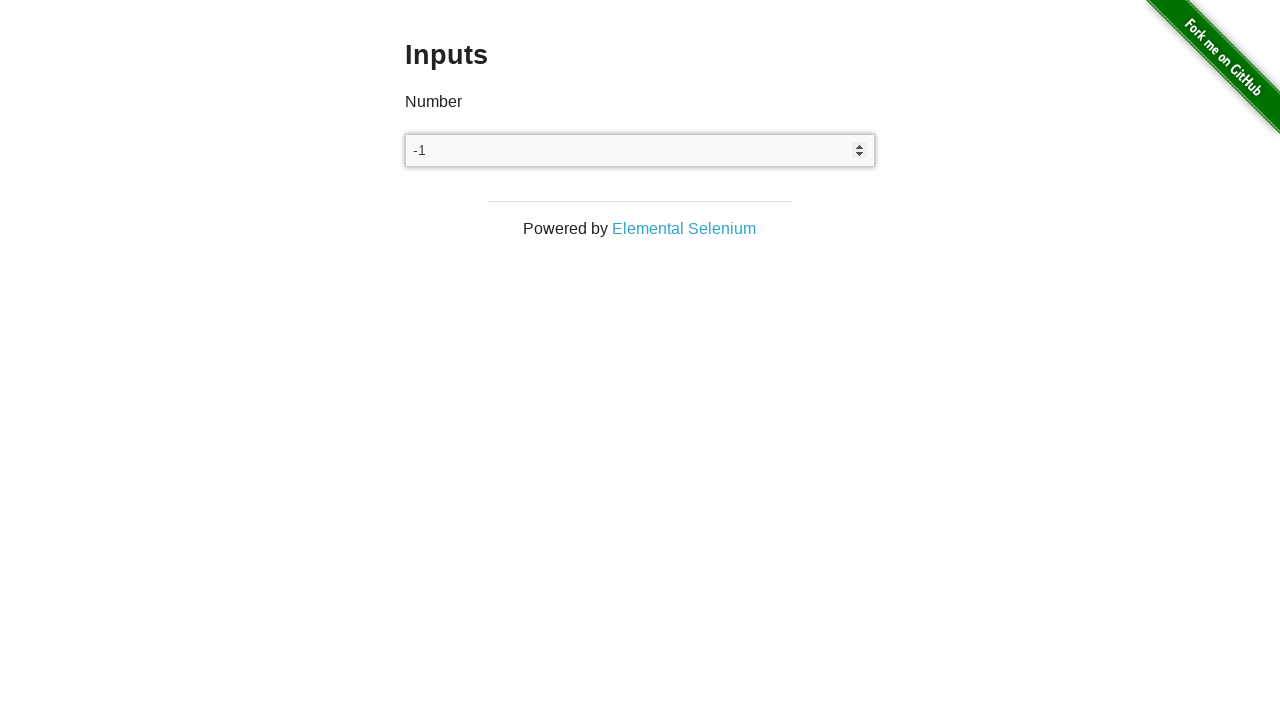

Retrieved the input field value
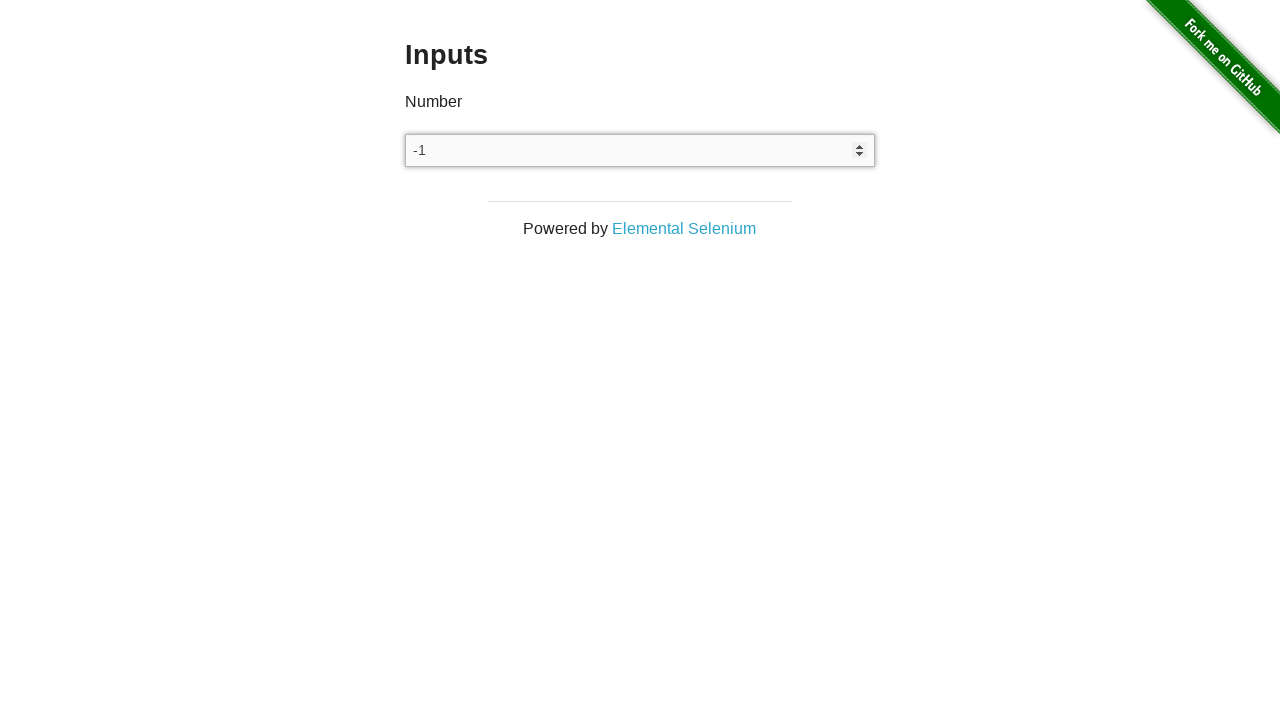

Verified the input field contains the correct value '-1'
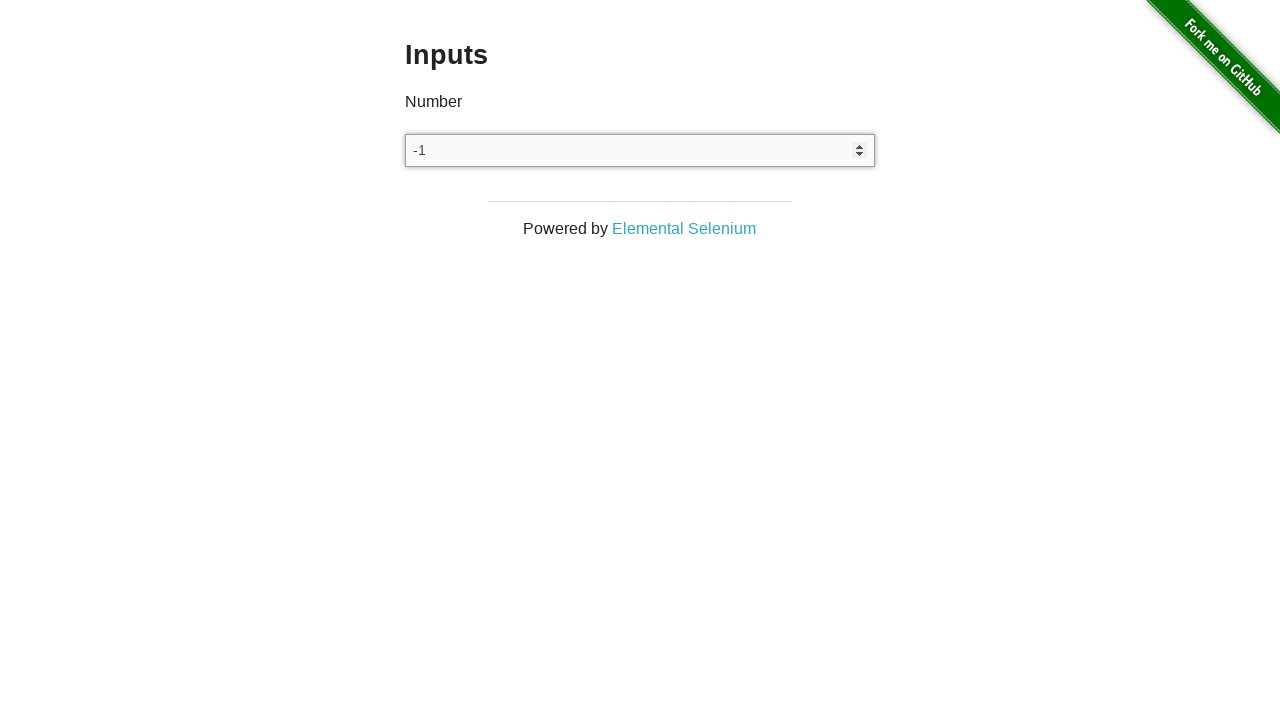

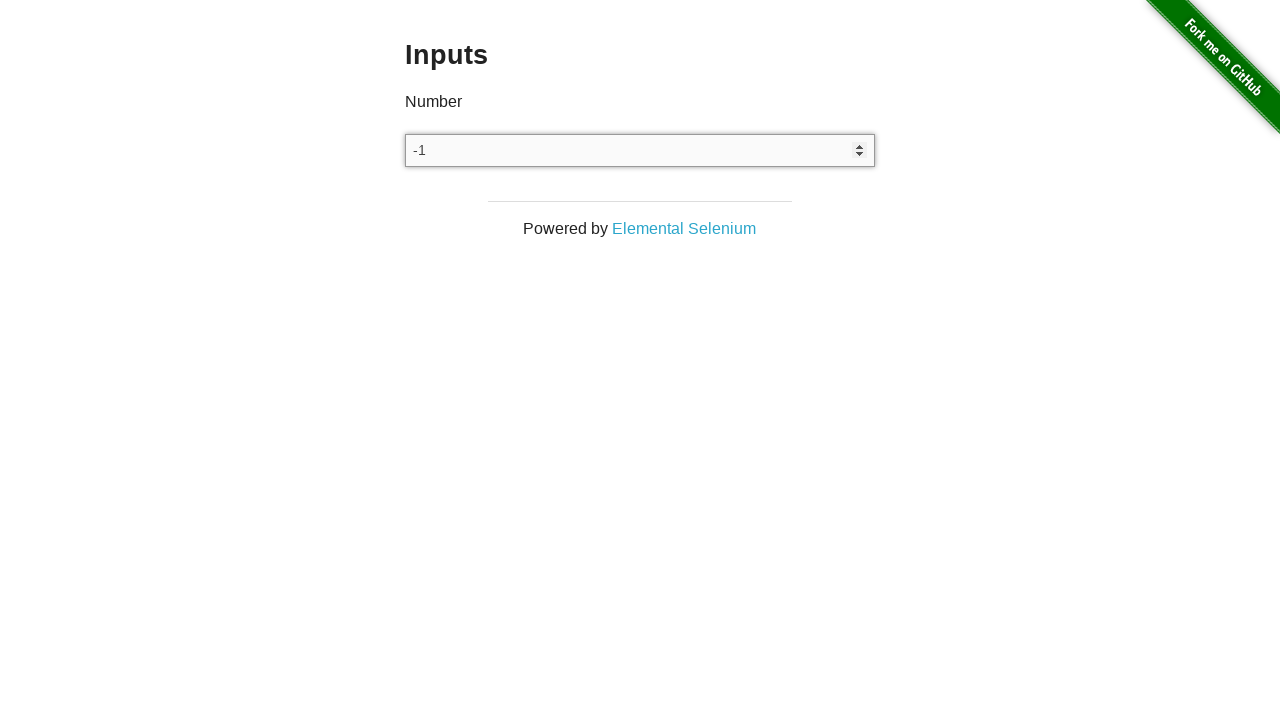